Tests that the Clear completed button displays correct text when items are completed

Starting URL: https://demo.playwright.dev/todomvc

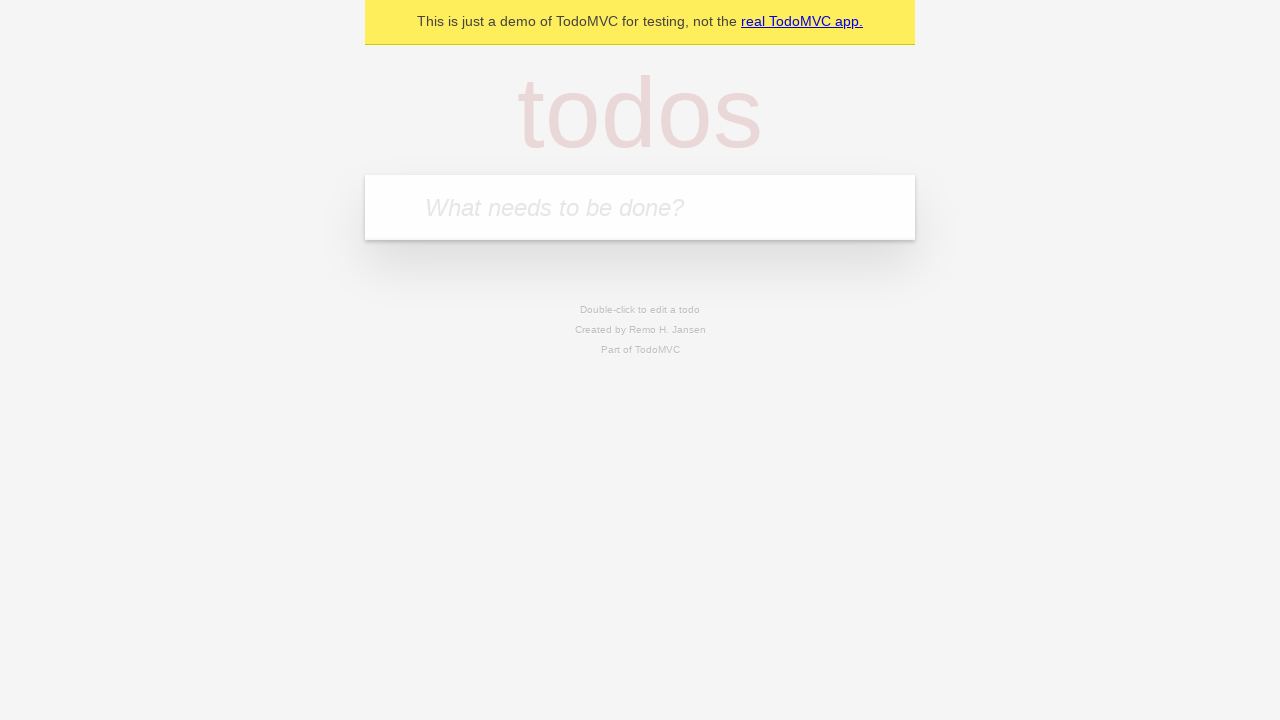

Located the 'What needs to be done?' input field
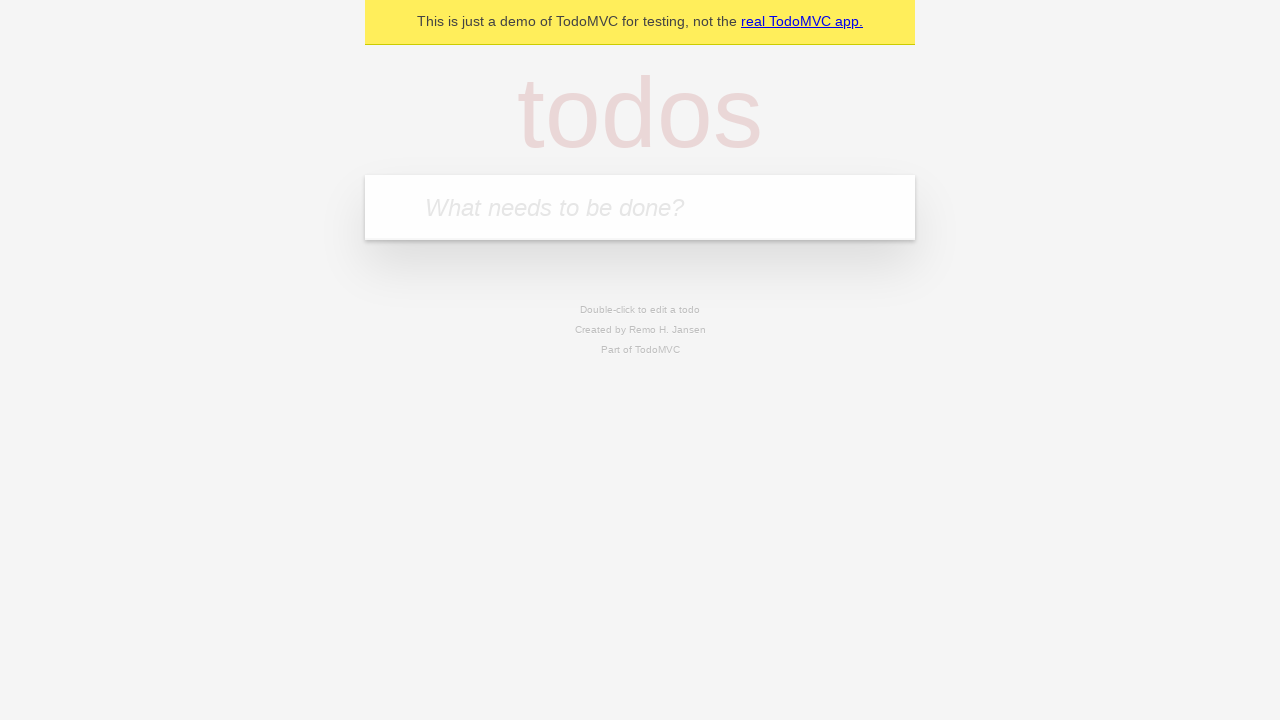

Filled todo input with 'buy some cheese' on internal:attr=[placeholder="What needs to be done?"i]
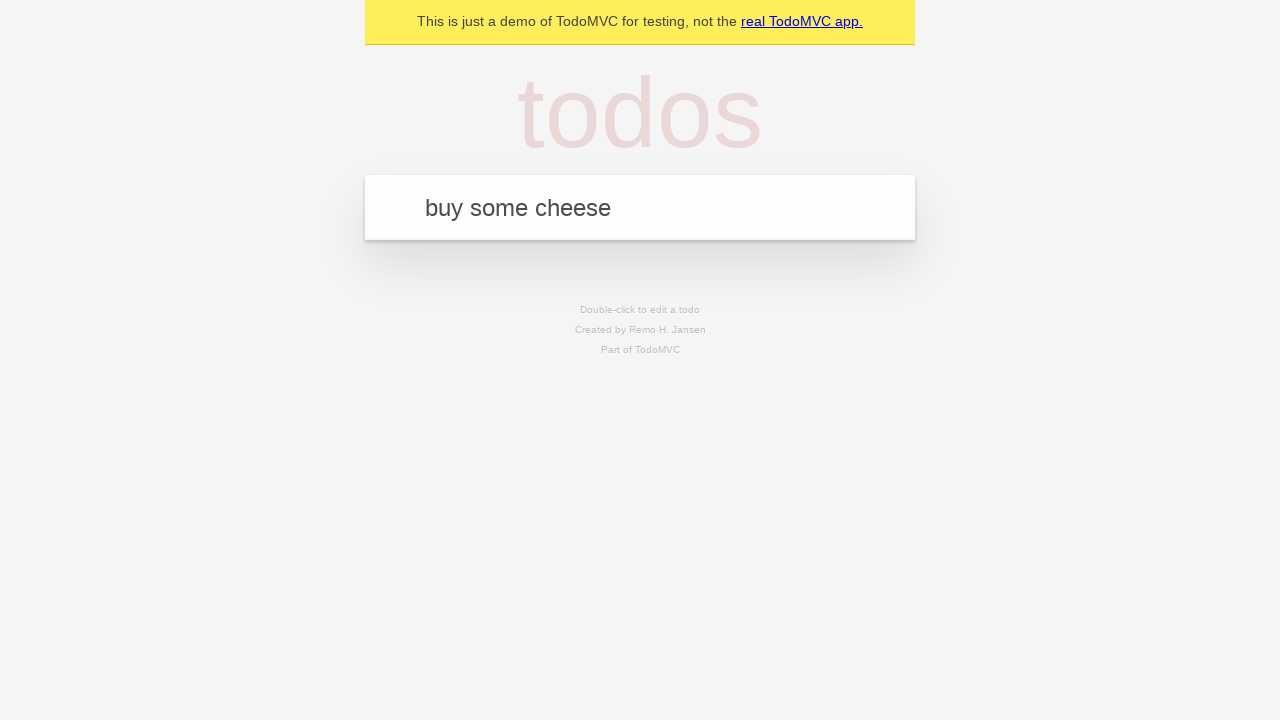

Pressed Enter to add todo 'buy some cheese' on internal:attr=[placeholder="What needs to be done?"i]
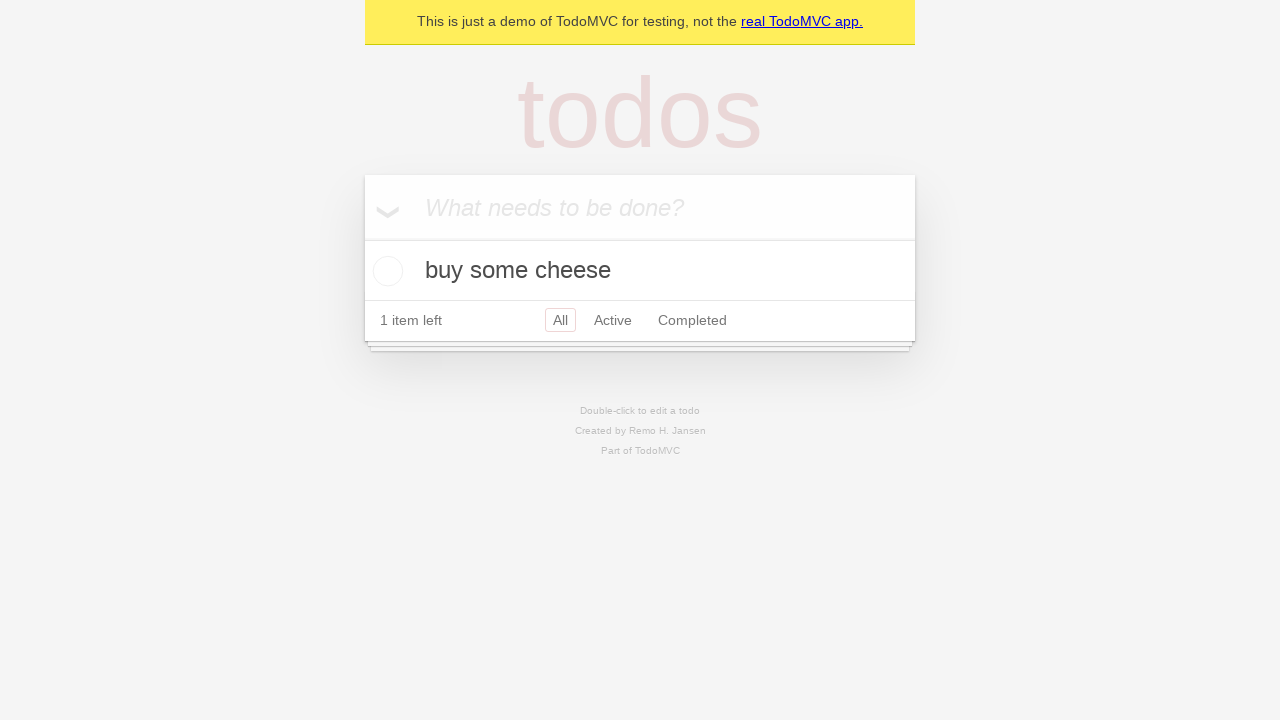

Filled todo input with 'feed the cat' on internal:attr=[placeholder="What needs to be done?"i]
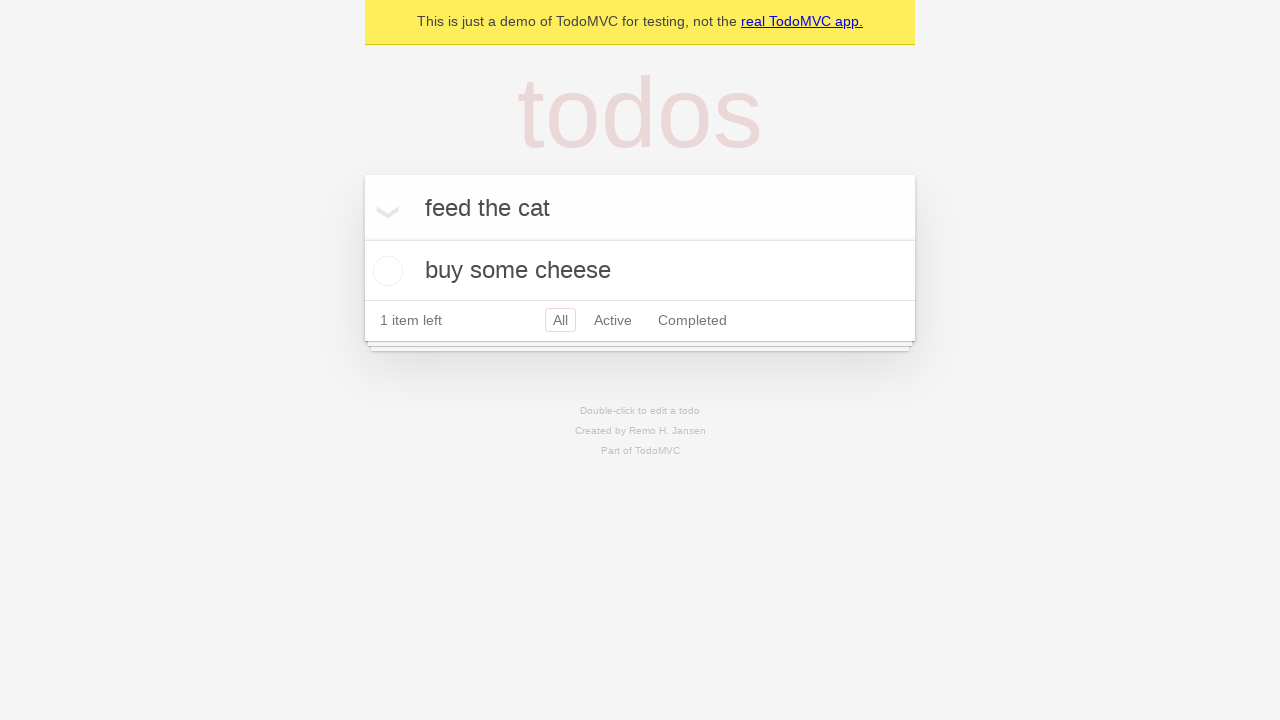

Pressed Enter to add todo 'feed the cat' on internal:attr=[placeholder="What needs to be done?"i]
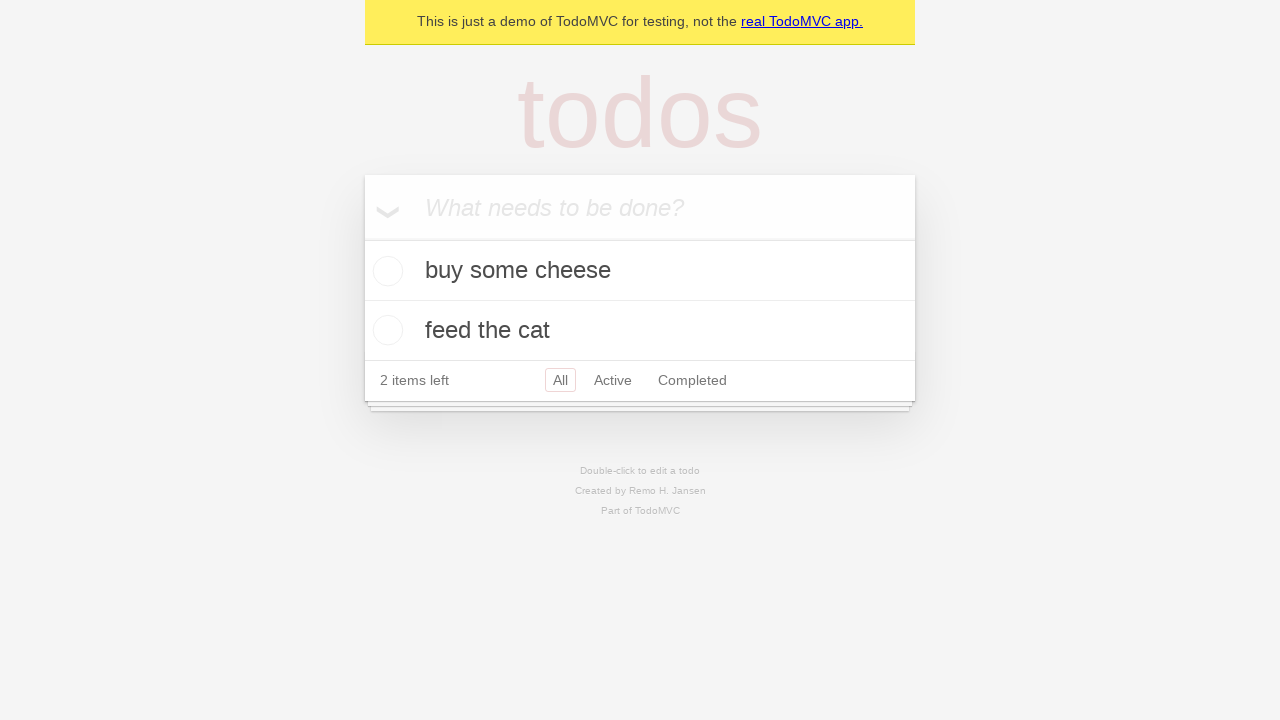

Filled todo input with 'book a doctors appointment' on internal:attr=[placeholder="What needs to be done?"i]
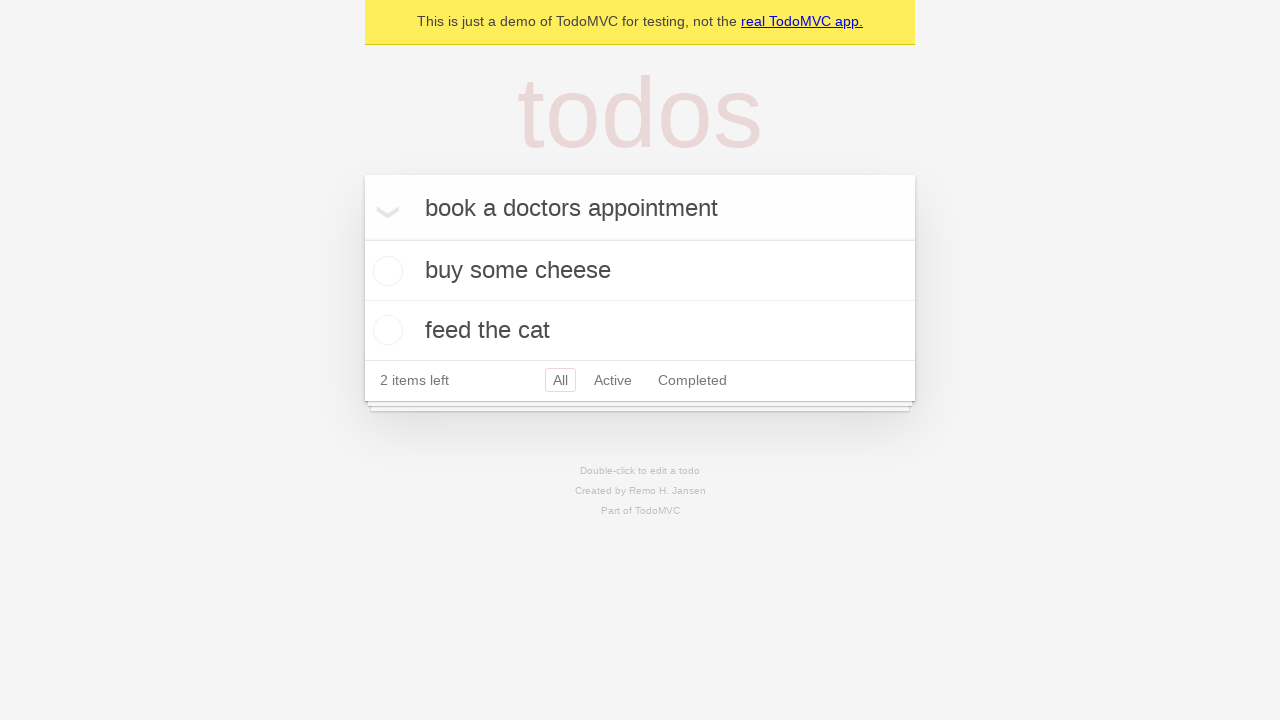

Pressed Enter to add todo 'book a doctors appointment' on internal:attr=[placeholder="What needs to be done?"i]
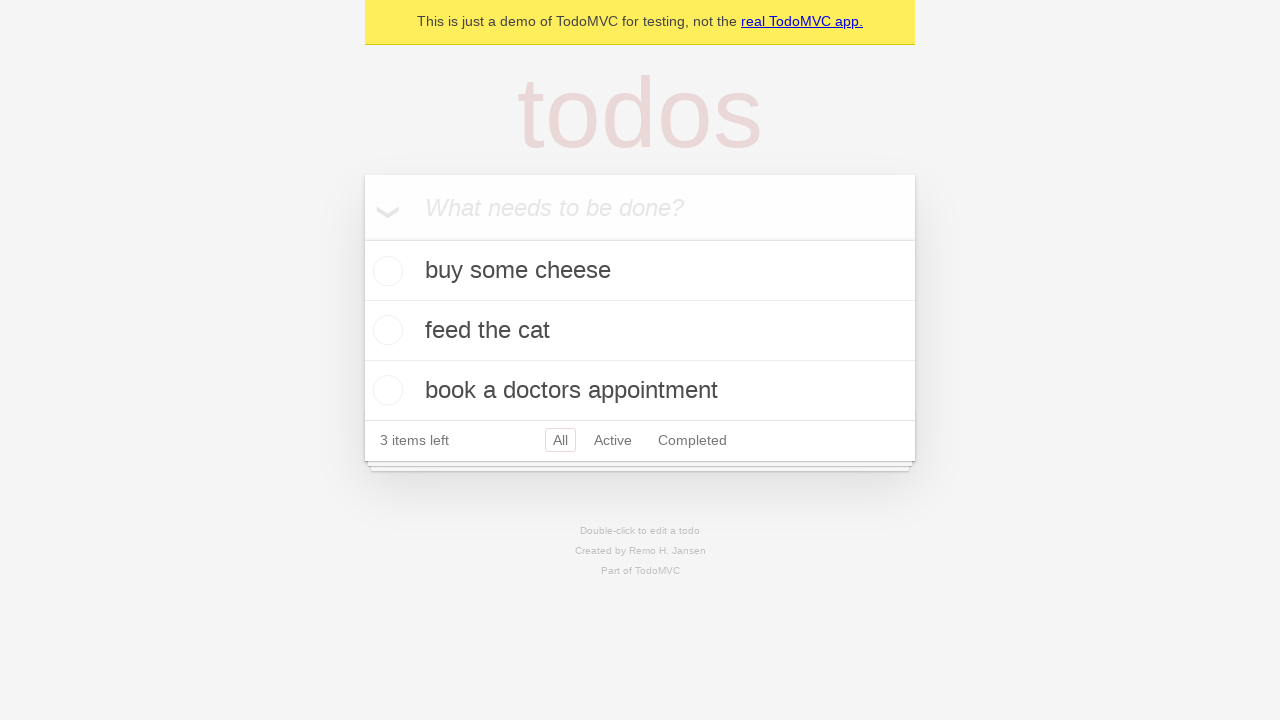

Checked the first todo item as completed at (385, 271) on .todo-list li .toggle >> nth=0
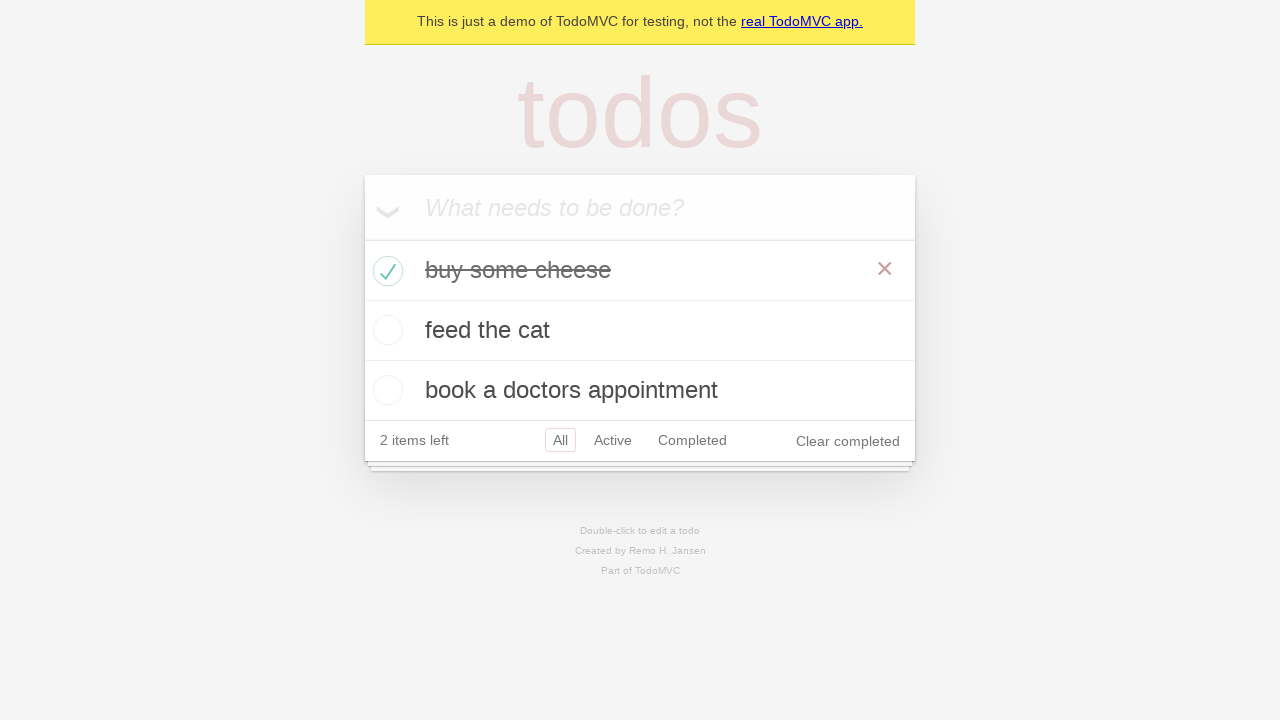

Clear completed button appeared after marking item as complete
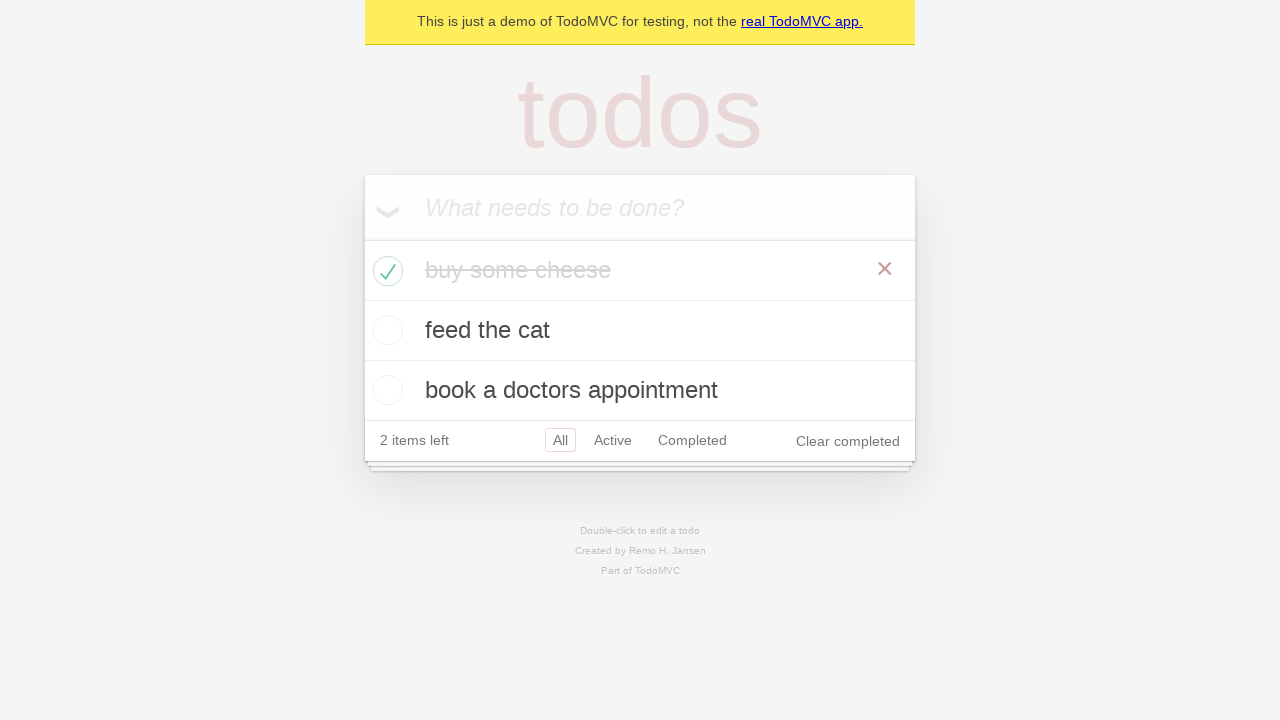

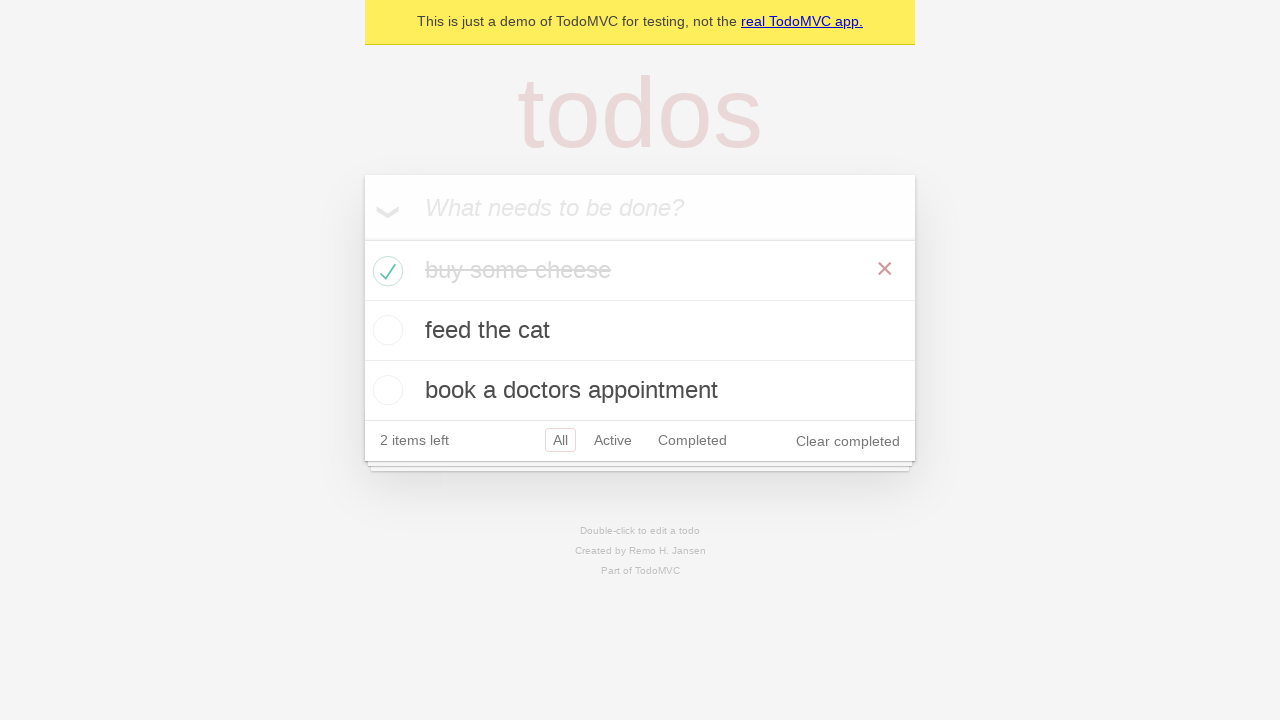